Tests tooltip handling by hovering over a button and verifying that the tooltip text appears correctly

Starting URL: https://demoqa.com/tool-tips/

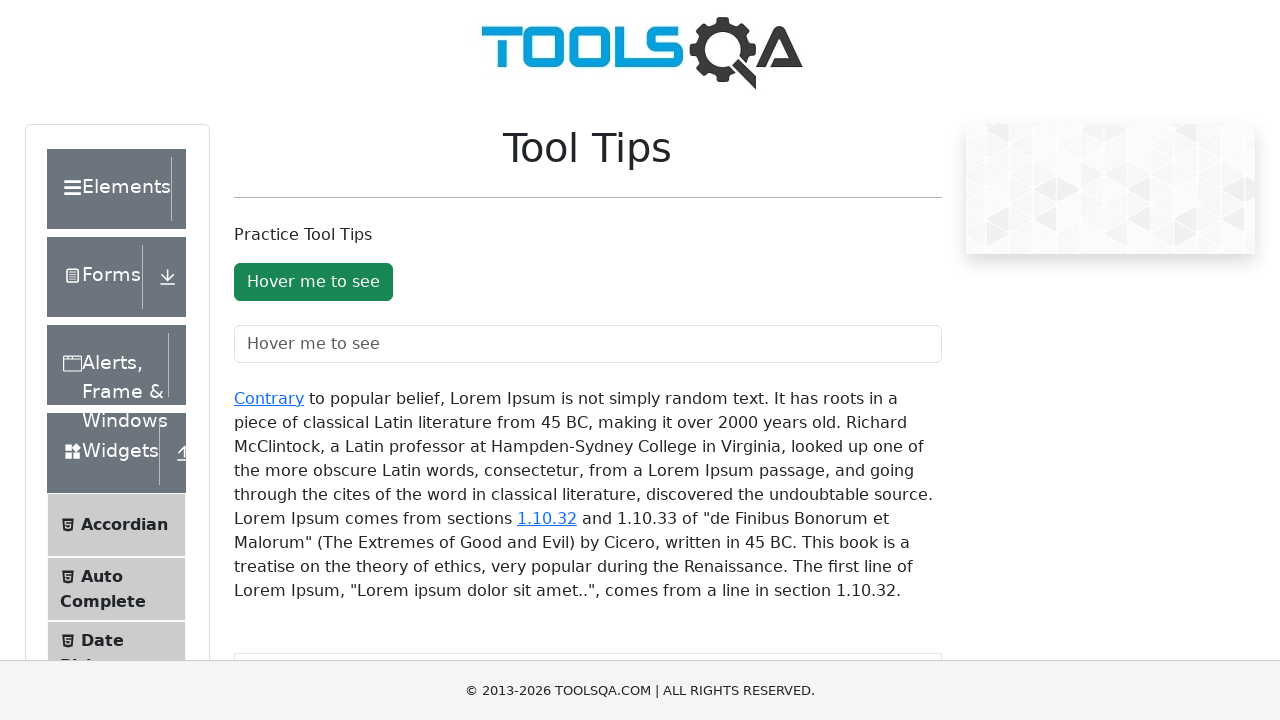

Located the tooltip button element
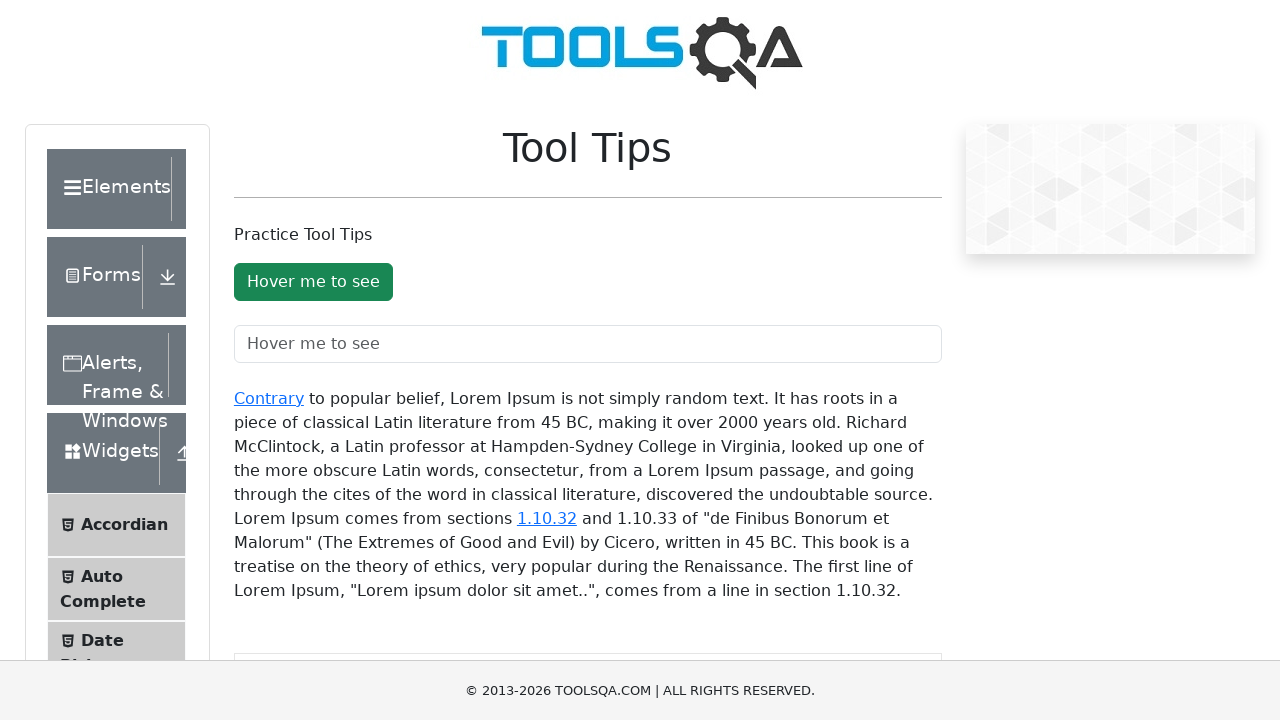

Hovered over the button to trigger tooltip at (313, 282) on #toolTipButton
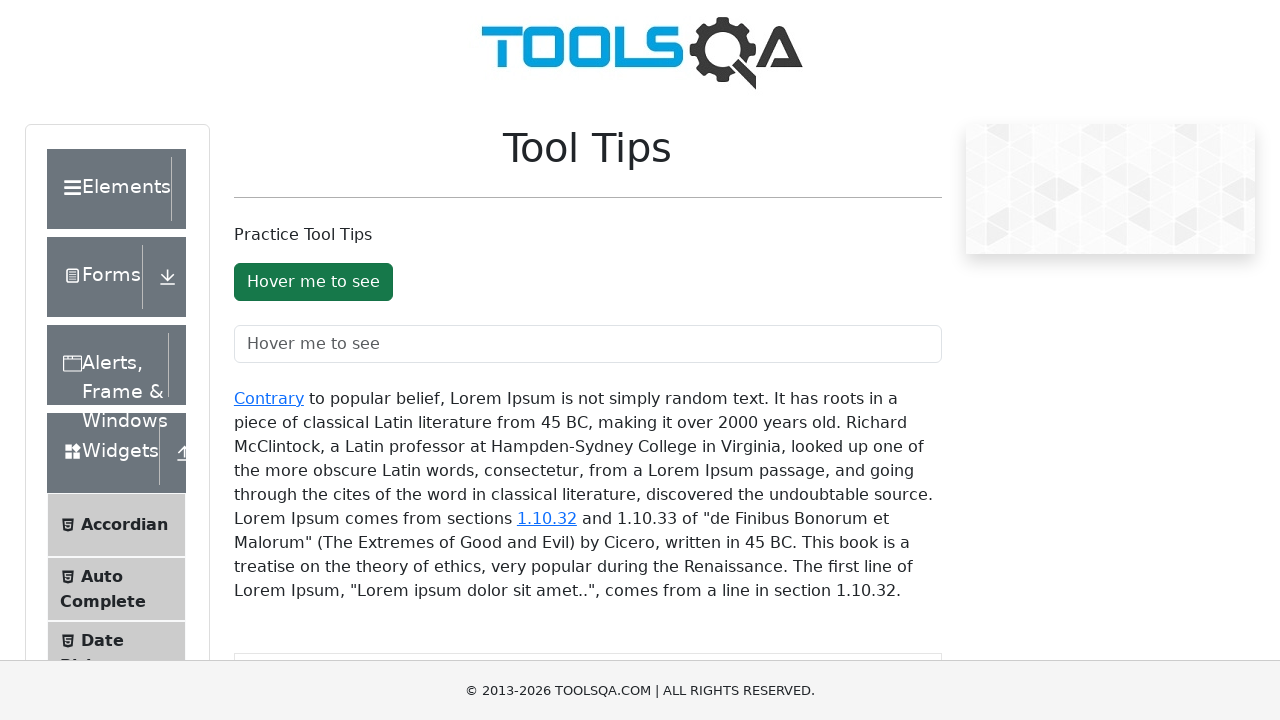

Located the tooltip text element
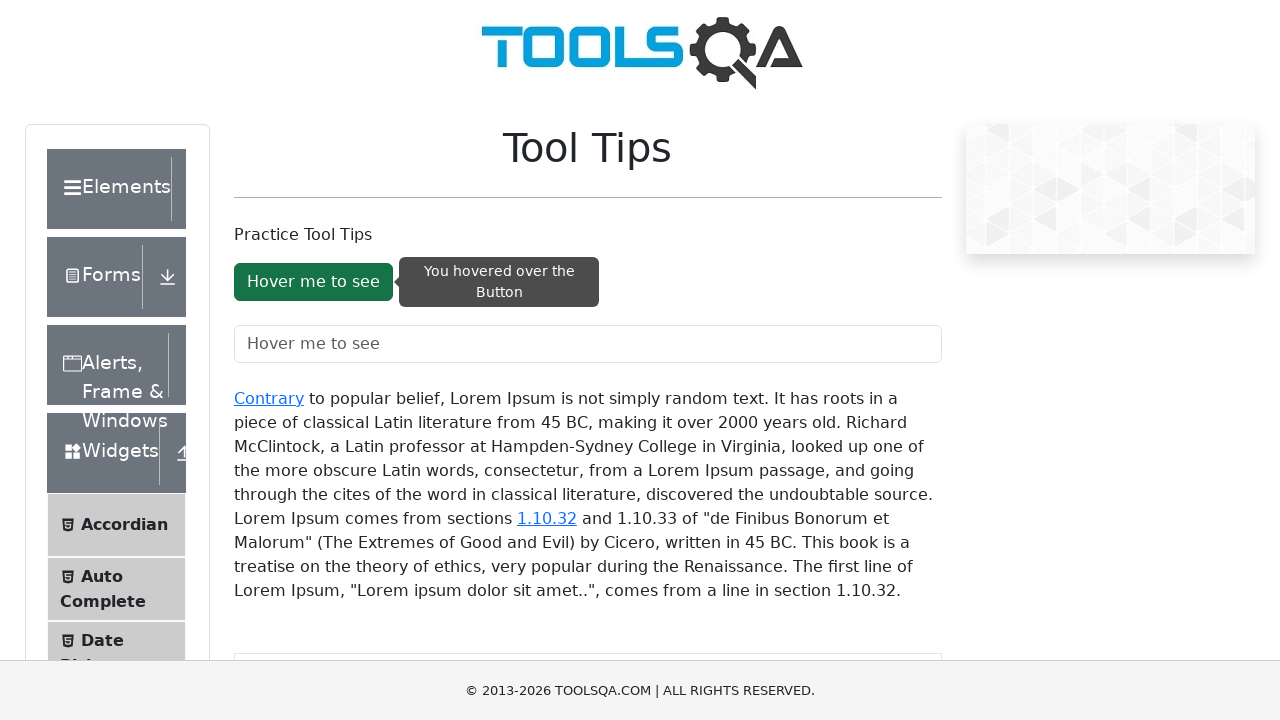

Tooltip appeared and became visible
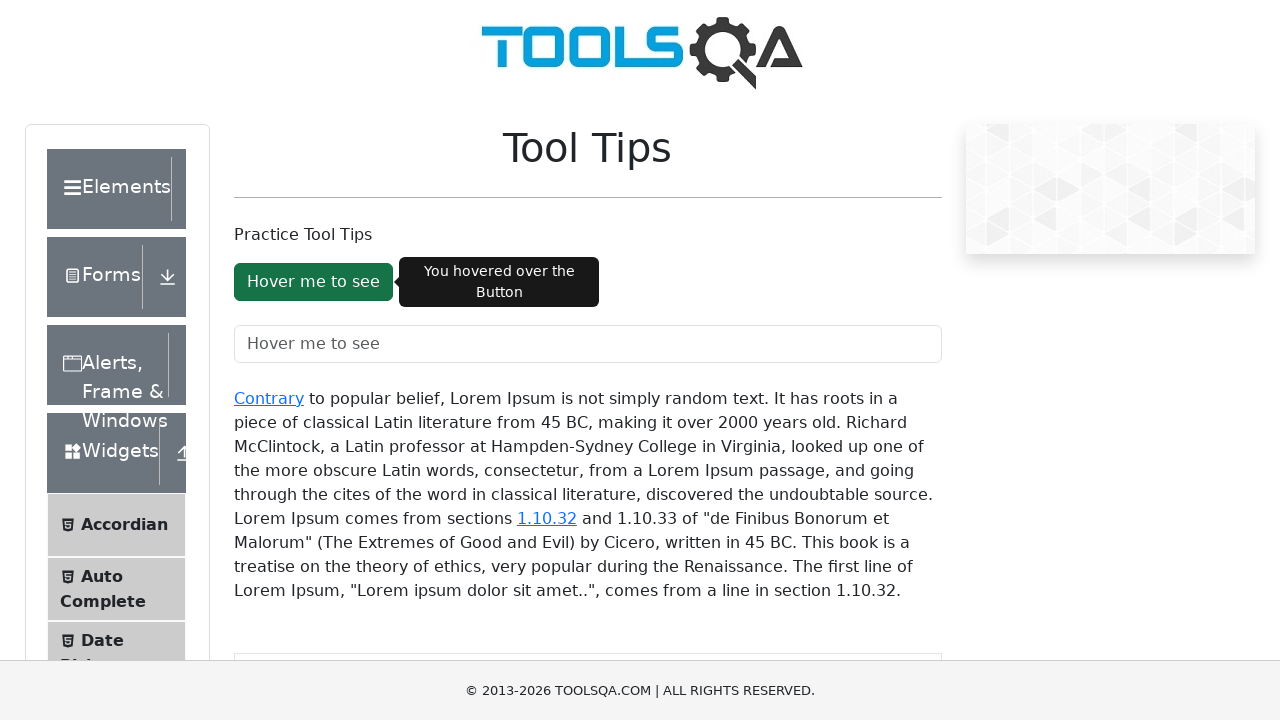

Retrieved tooltip text content
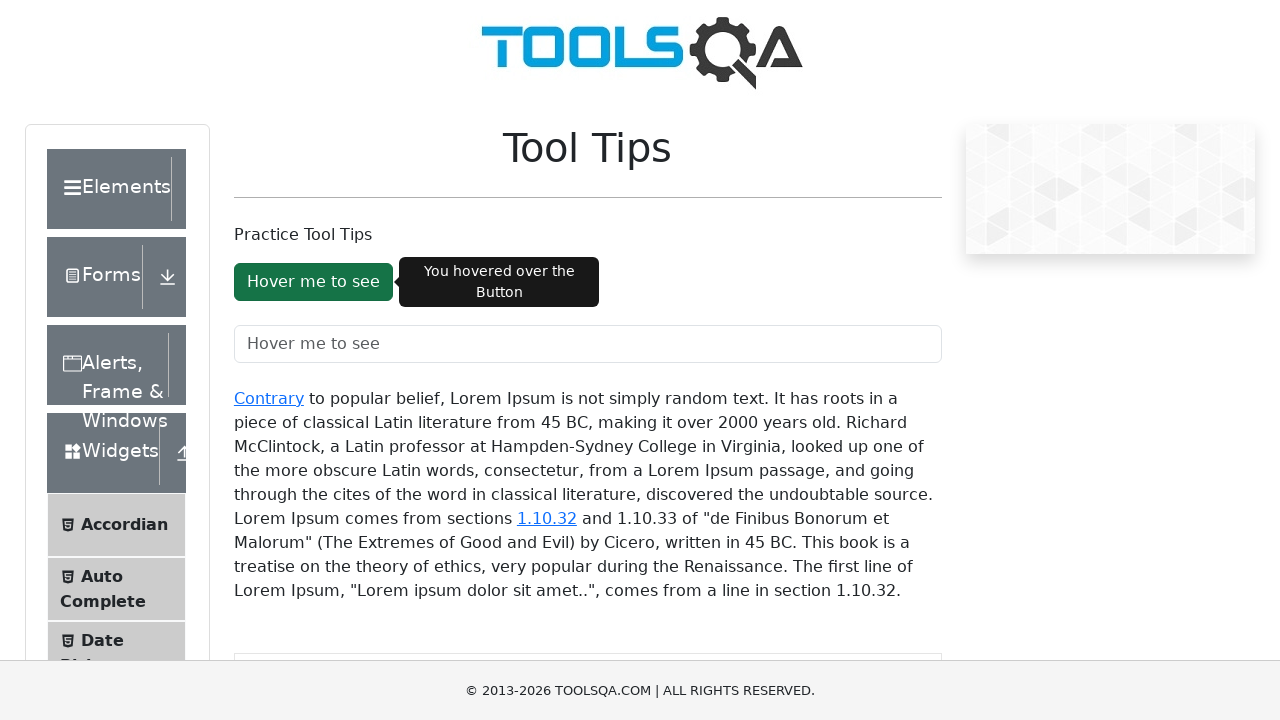

Verified tooltip text matches expected value 'You hovered over the Button'
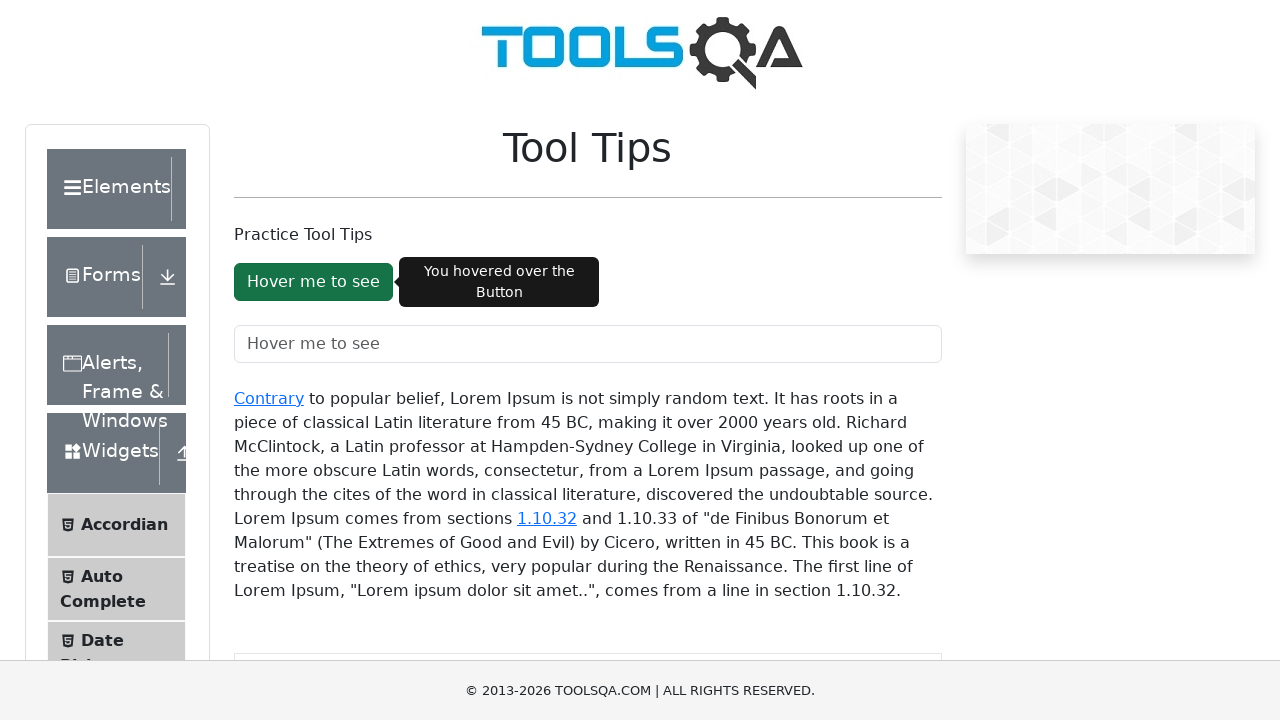

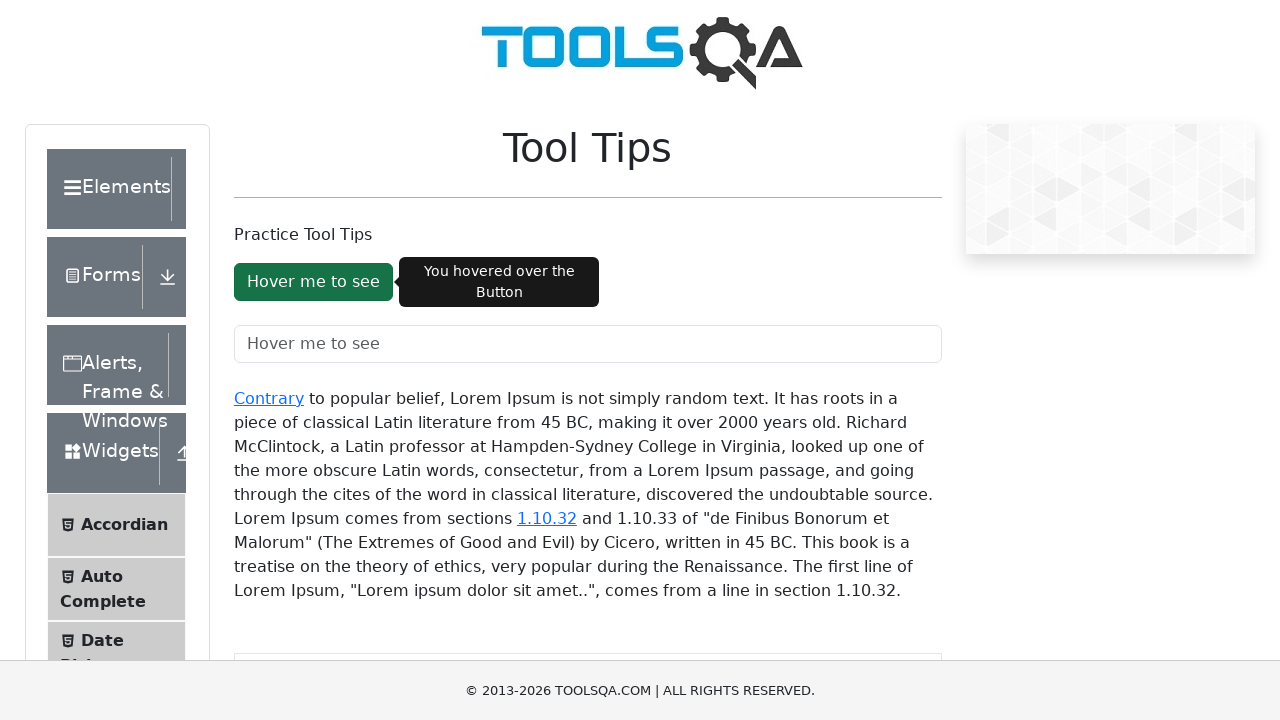